Tests various web form field types including text input, password, textarea, dropdown select, file upload, color picker, date picker, range slider, and form submission on Selenium's demo web form page.

Starting URL: https://www.selenium.dev/selenium/web/web-form.html

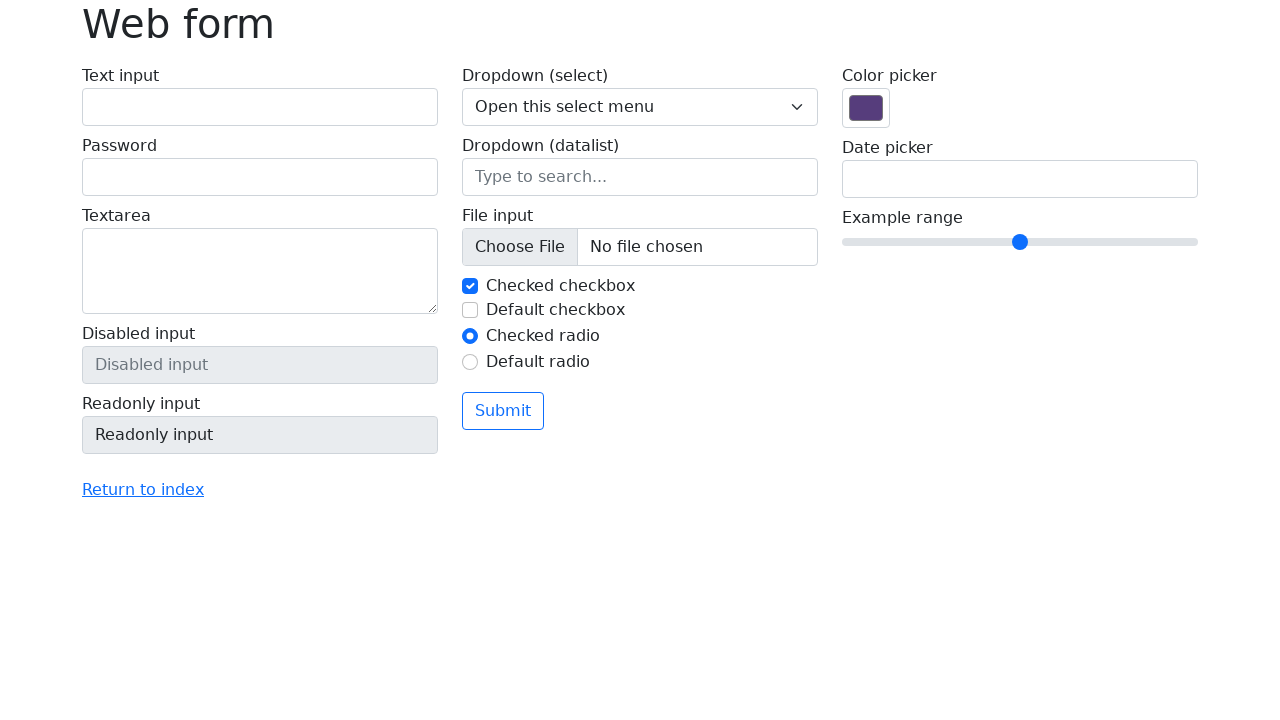

Navigated to Selenium demo web form page
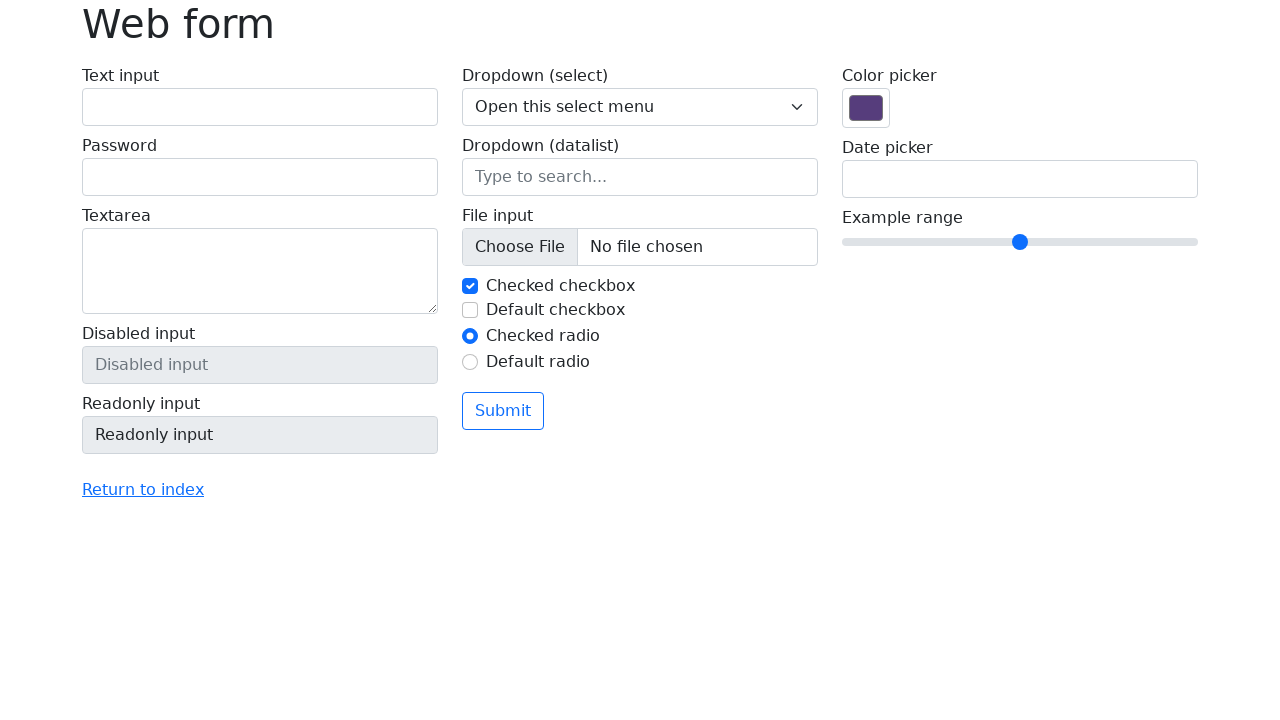

Filled text input field with 'input' on input#my-text-id
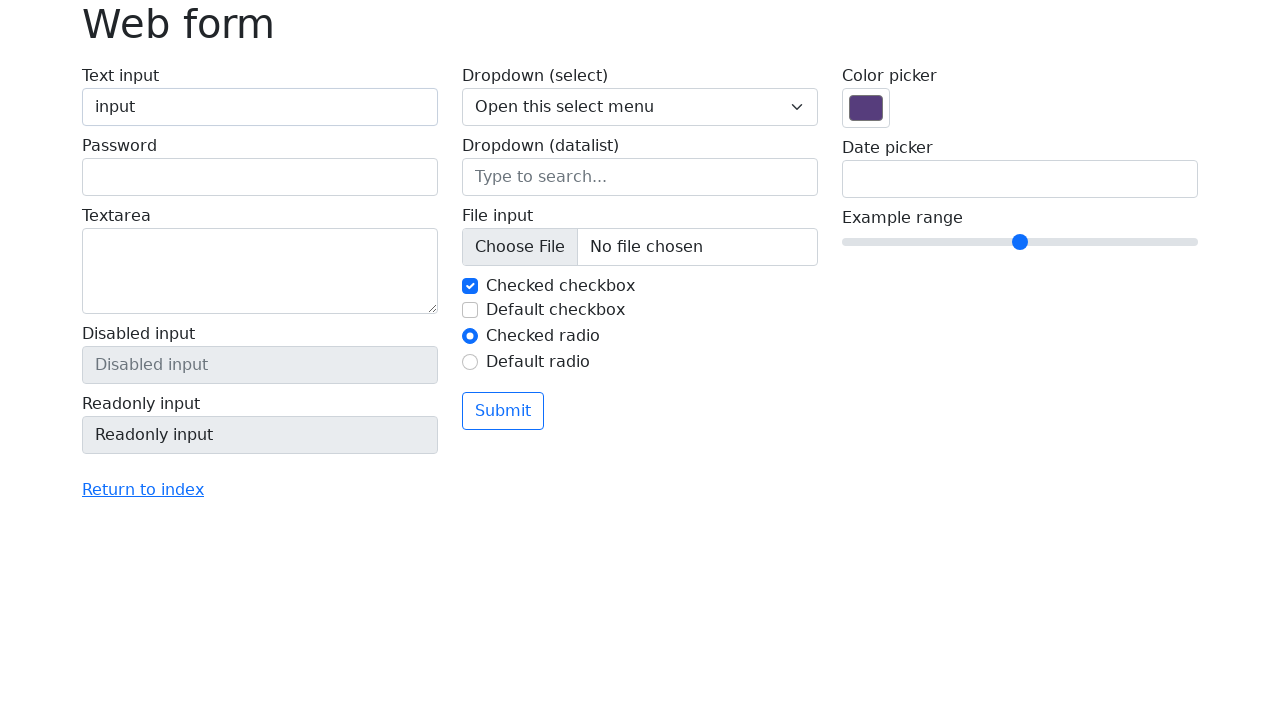

Filled password field with 'password' on input[name='my-password']
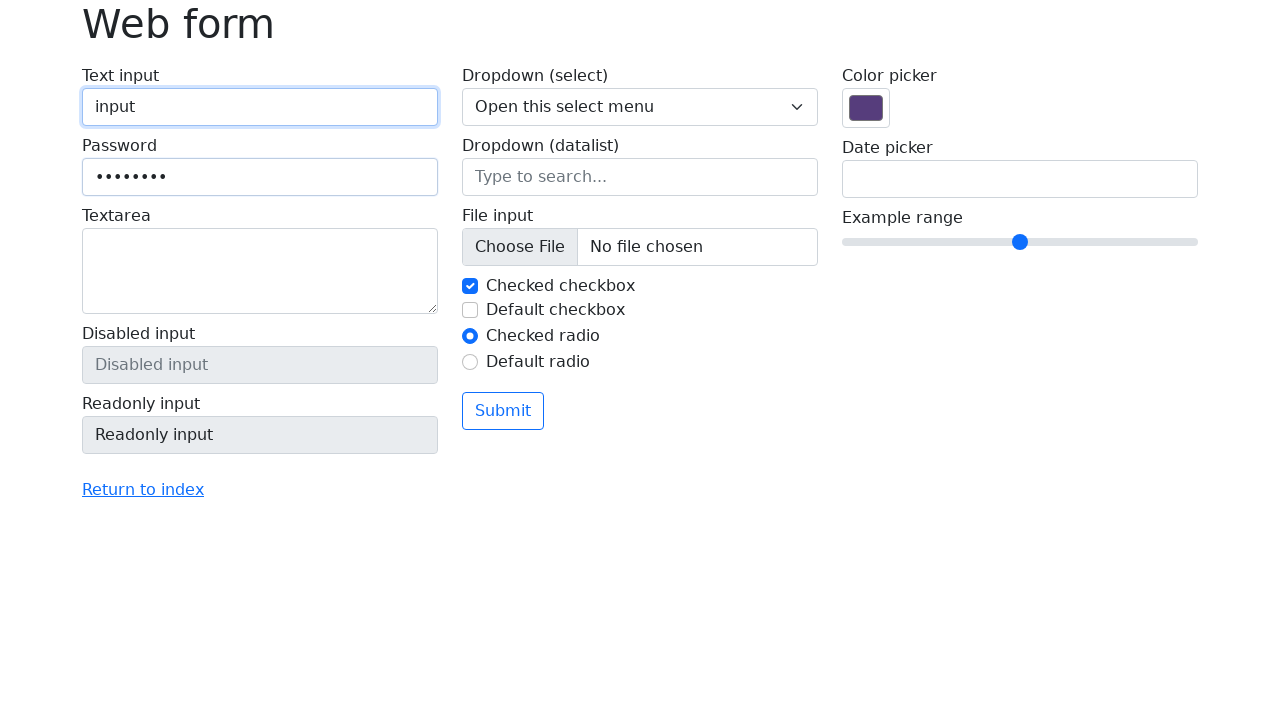

Filled textarea with 'textarea' on textarea[name='my-textarea']
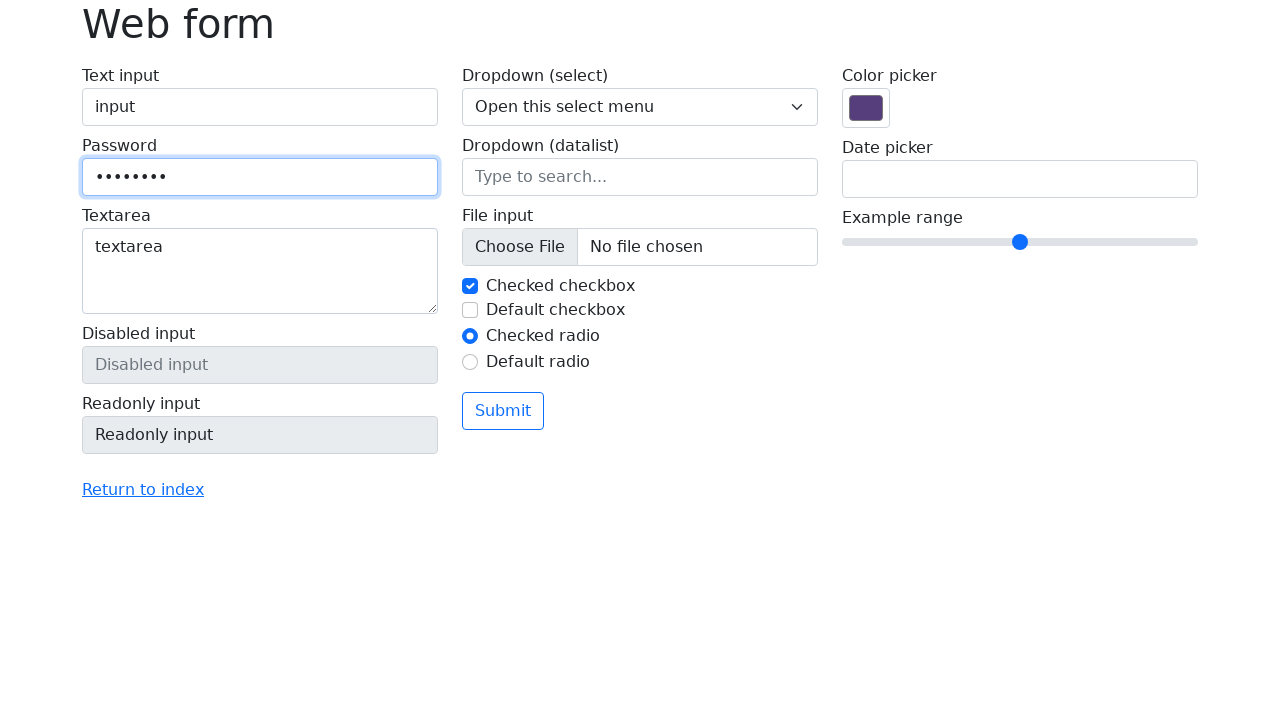

Selected option at index 2 from dropdown select on select[name='my-select']
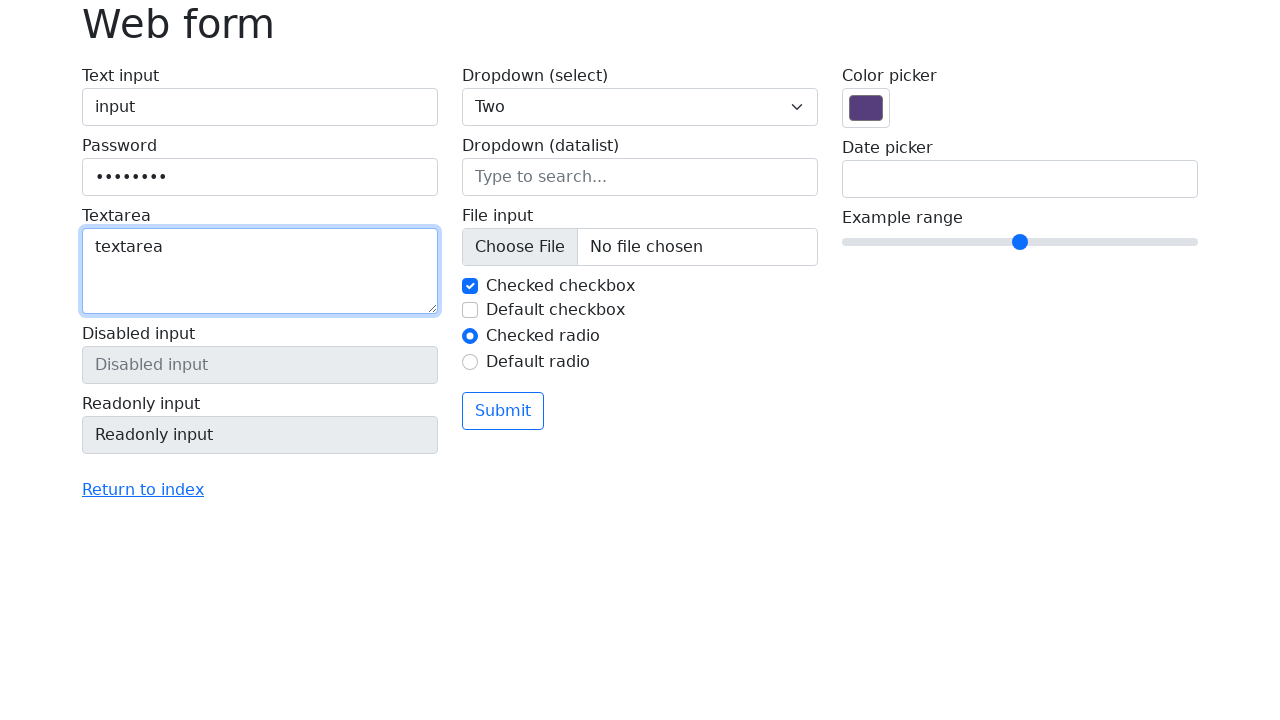

Filled datalist input with 'Los Angeles' on input[name='my-datalist']
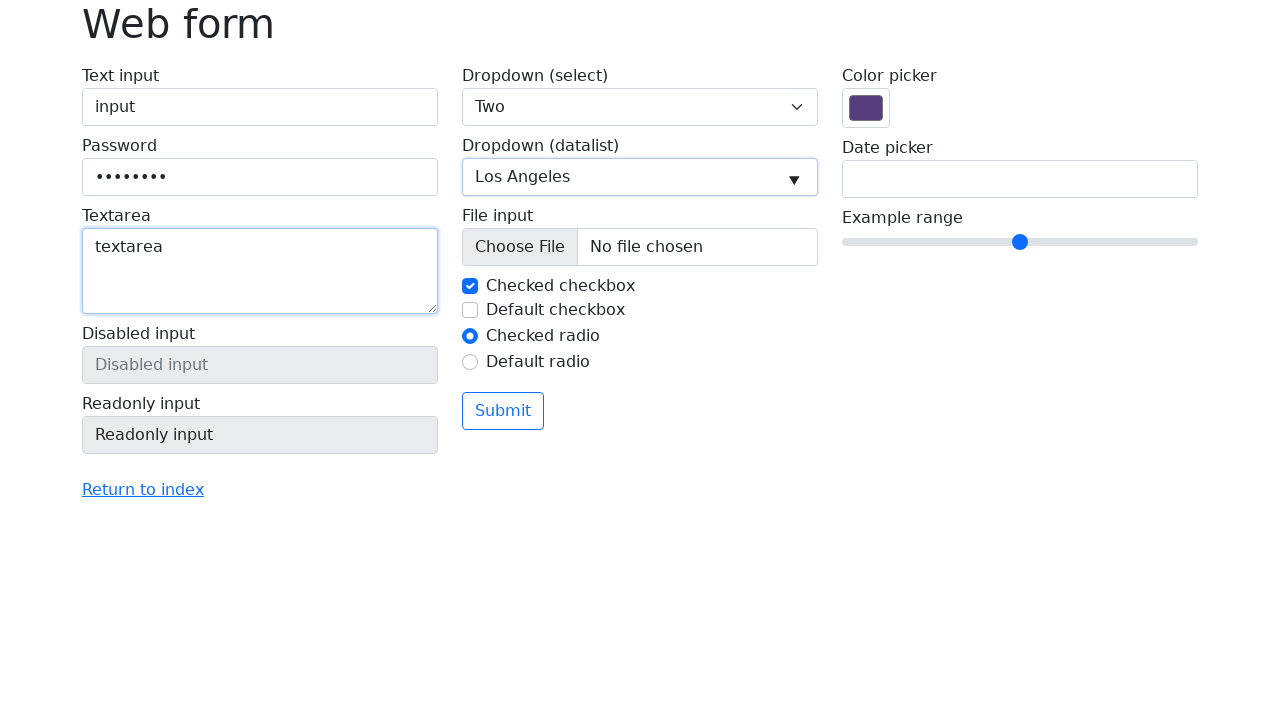

Set color picker value to '#00ff00' (green)
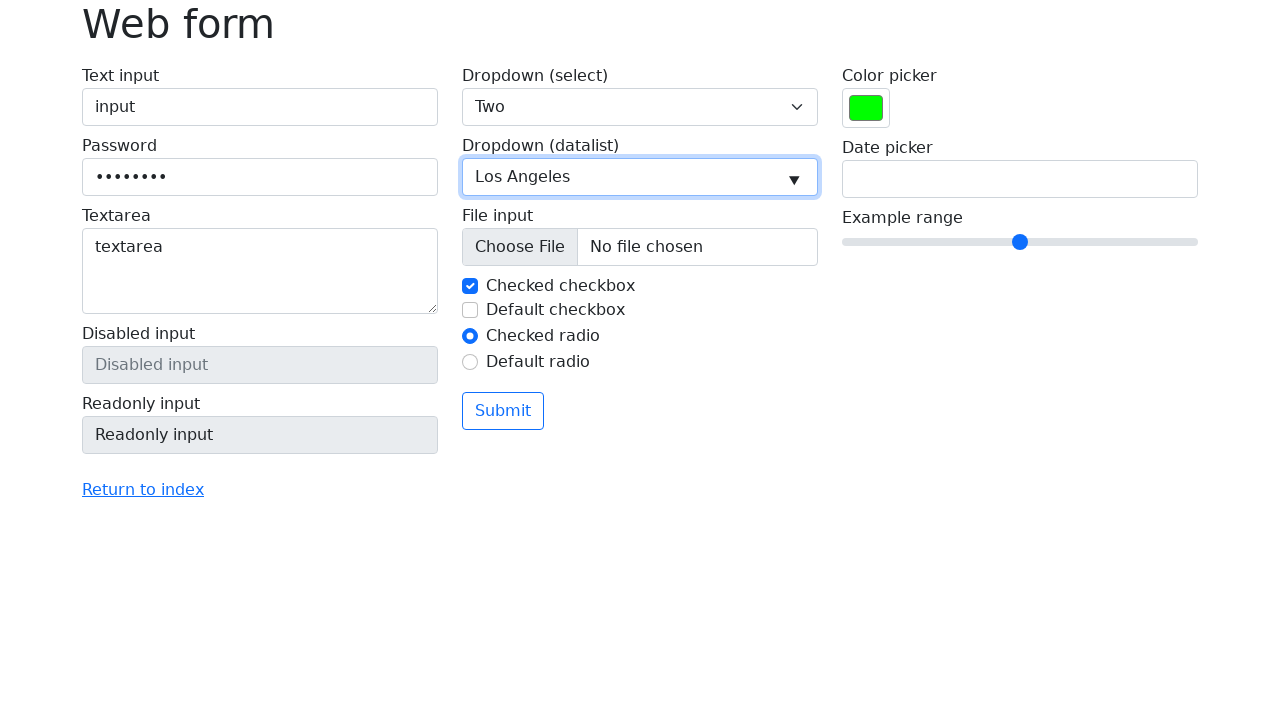

Set date picker value to '2024-01-01' on input[name='my-date']
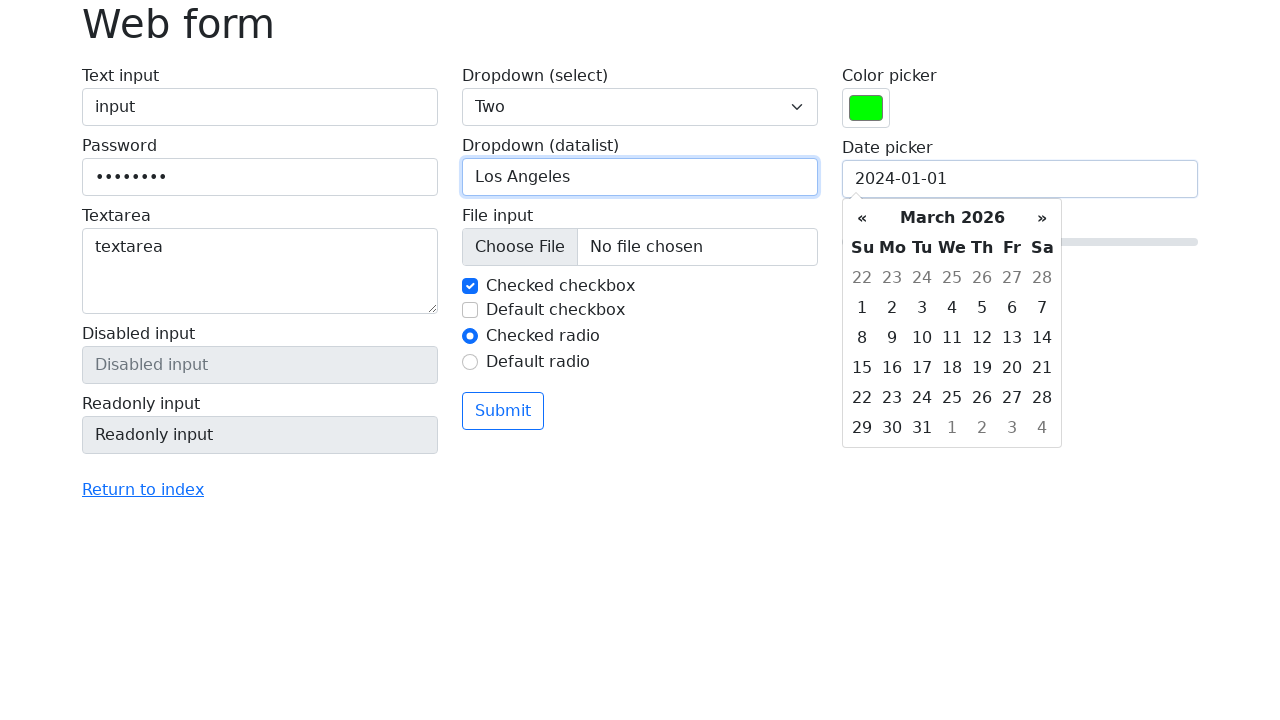

Set range slider value to '1'
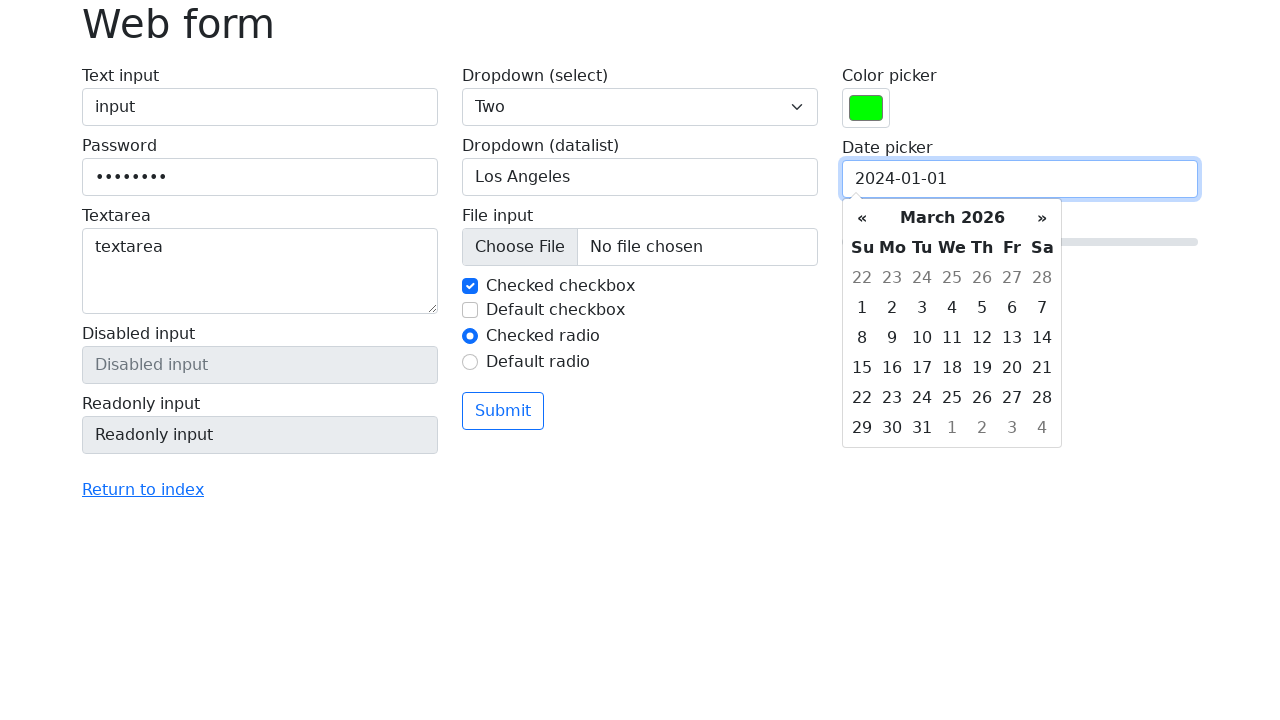

Clicked submit button to submit the form at (503, 411) on button[type='submit']
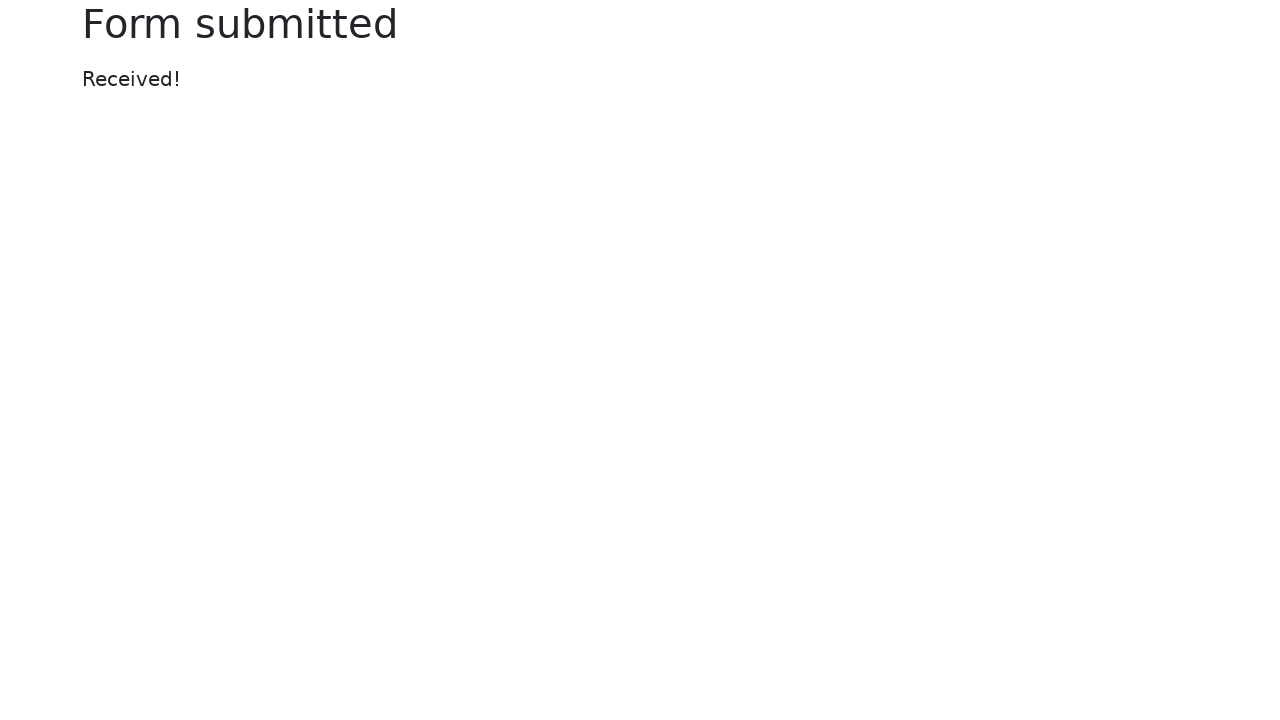

Form submission confirmed - 'Form submitted' heading appeared
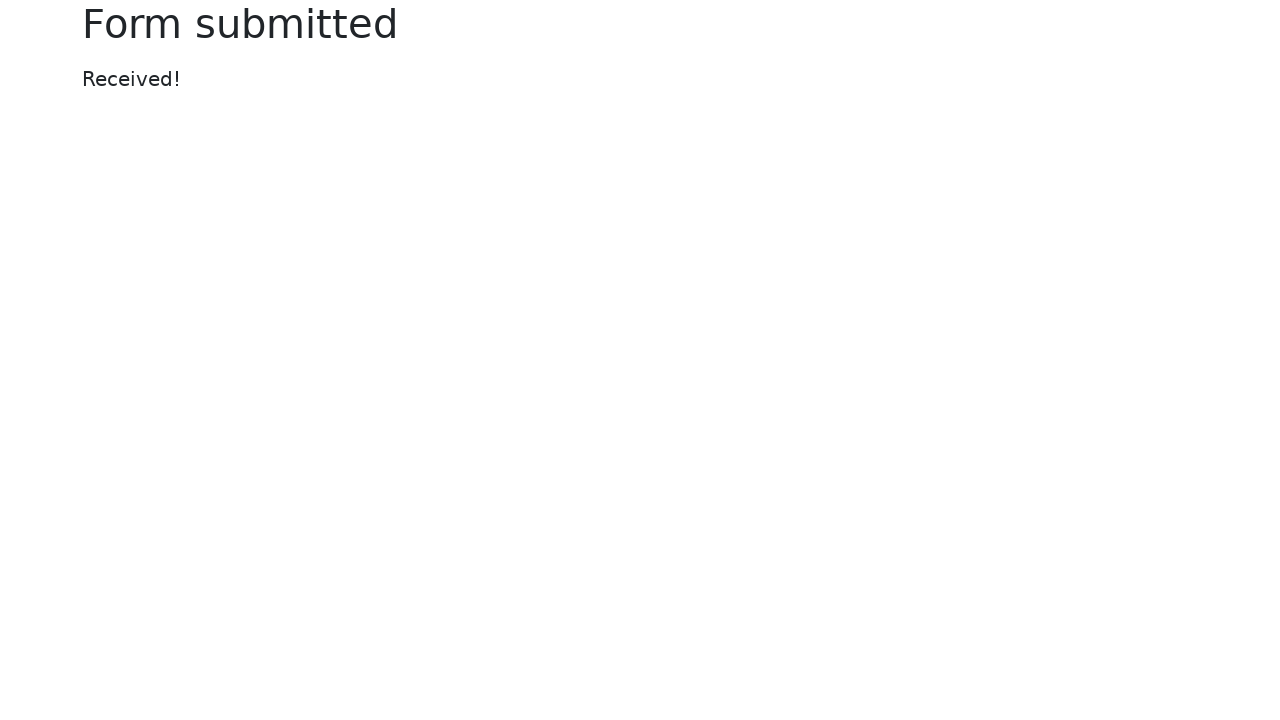

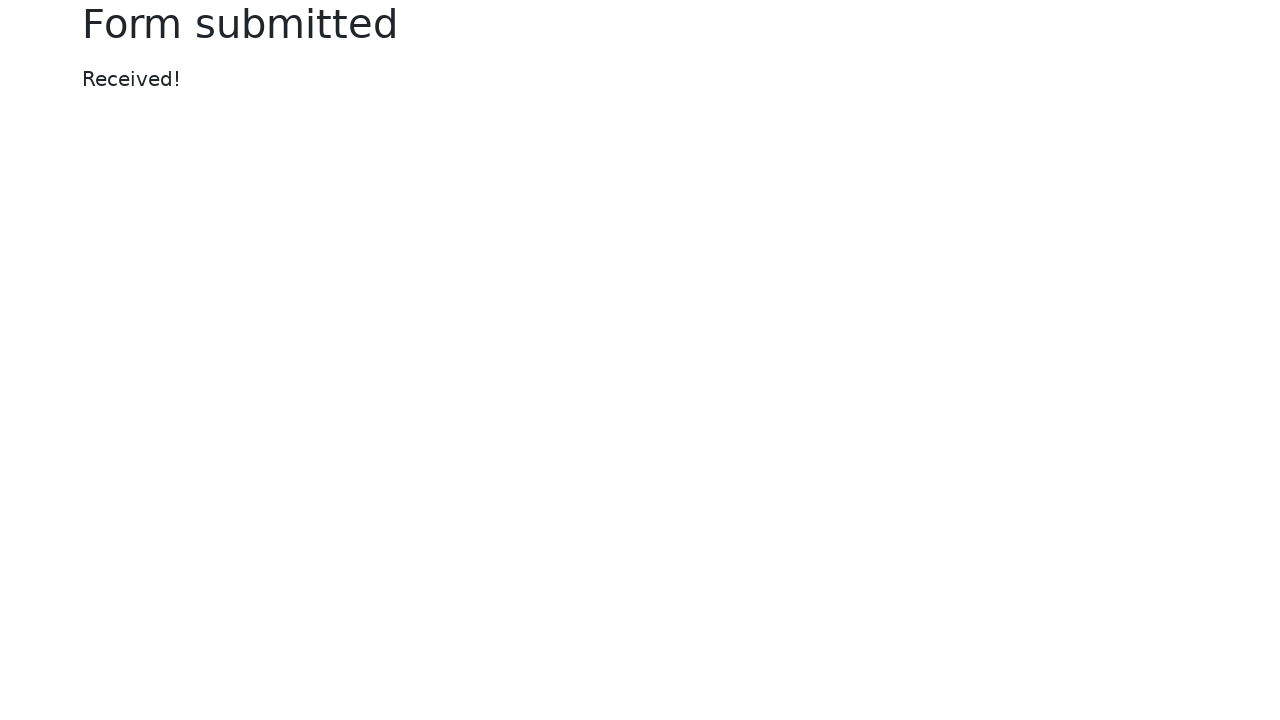